Navigates to the OrangeHRM login page and verifies that the Login button is visible and rendered with its styling

Starting URL: https://opensource-demo.orangehrmlive.com/web/index.php/auth/login

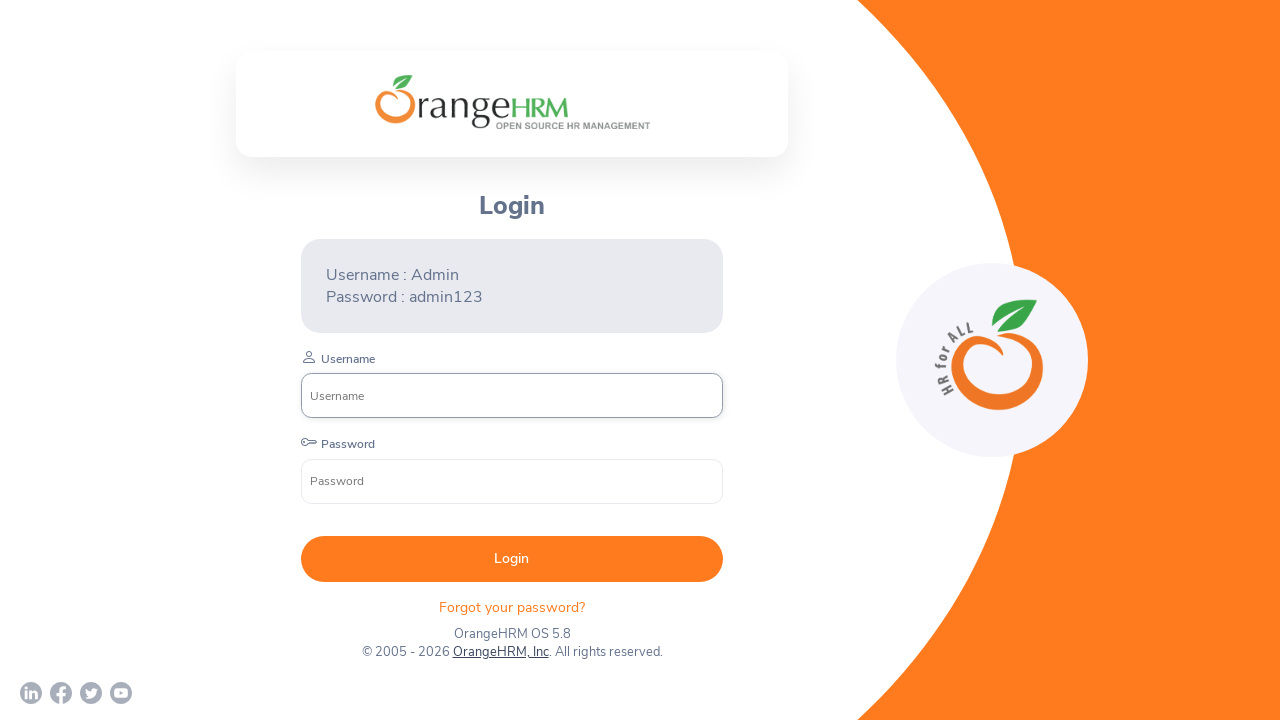

Waited for Login button to be visible on OrangeHRM login page
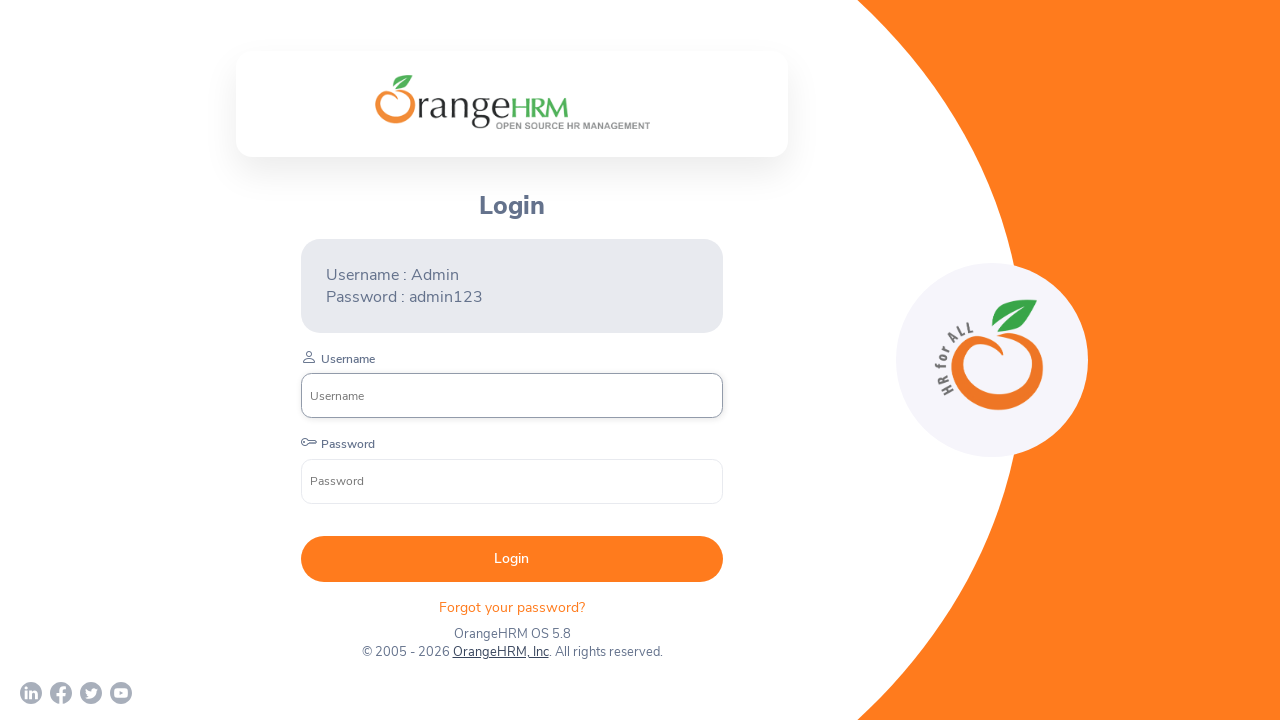

Located the Login button element
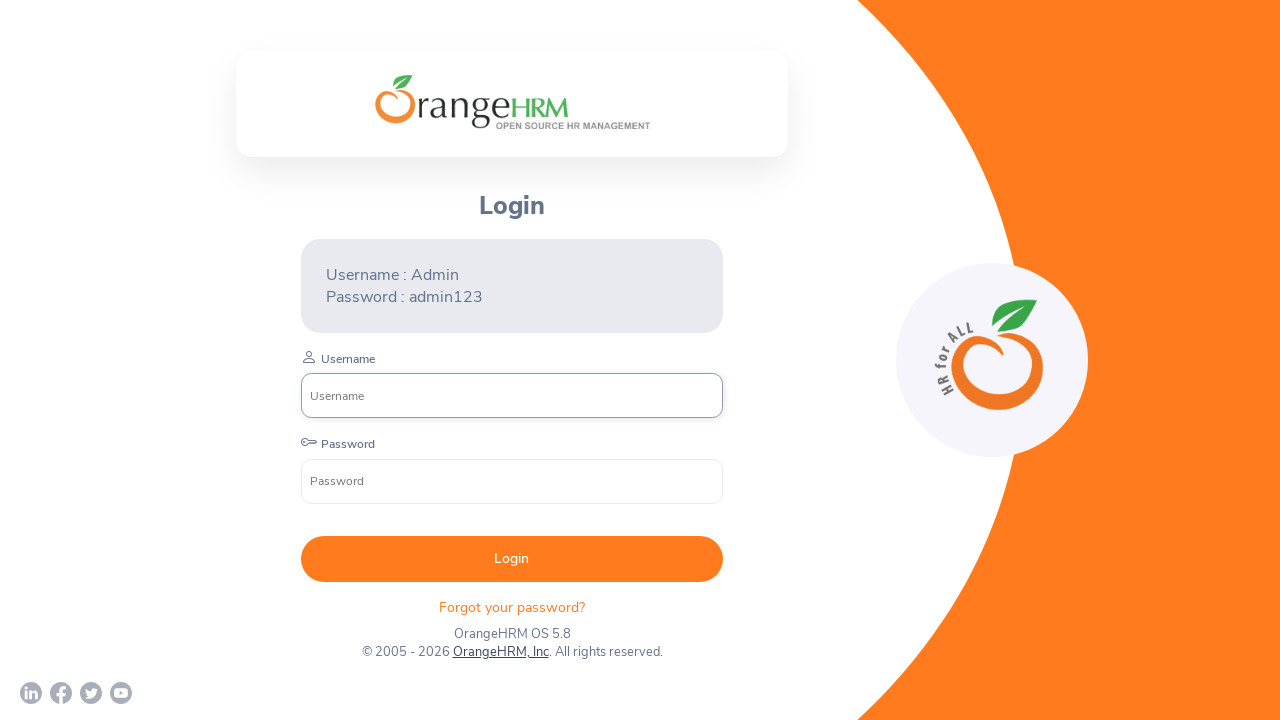

Verified that the Login button is visible
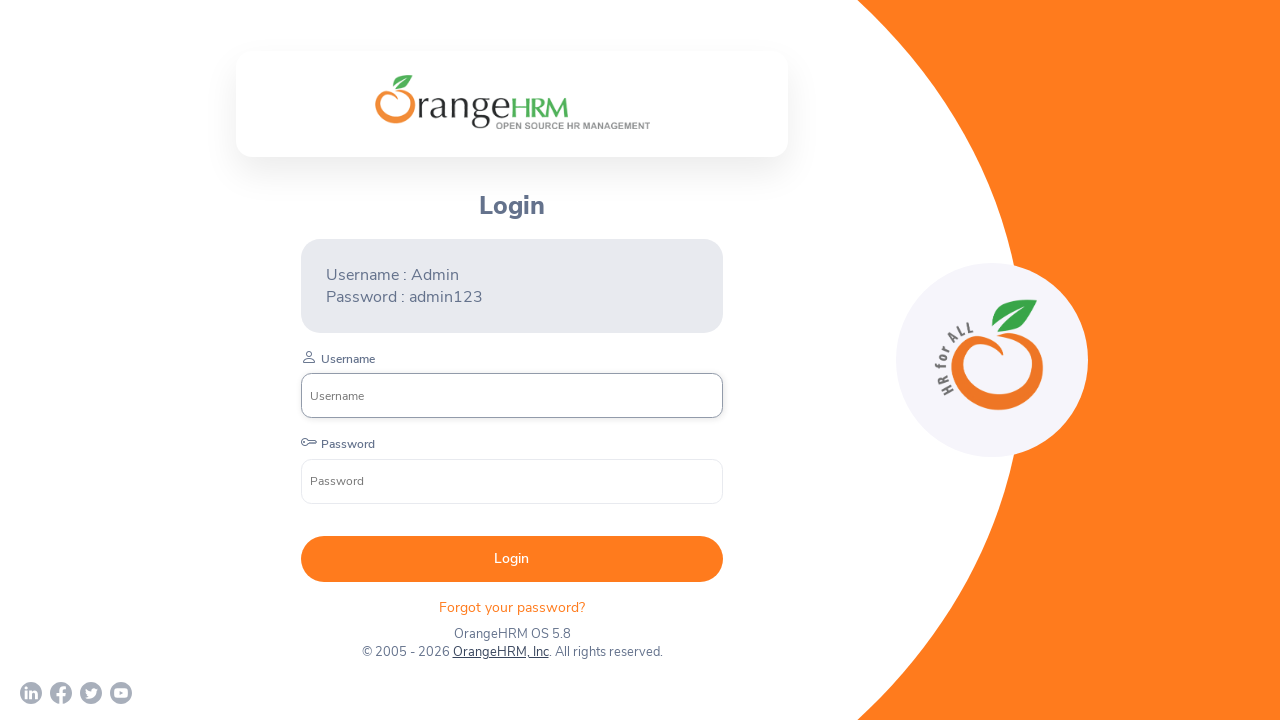

Retrieved CSS display property value of the Login button
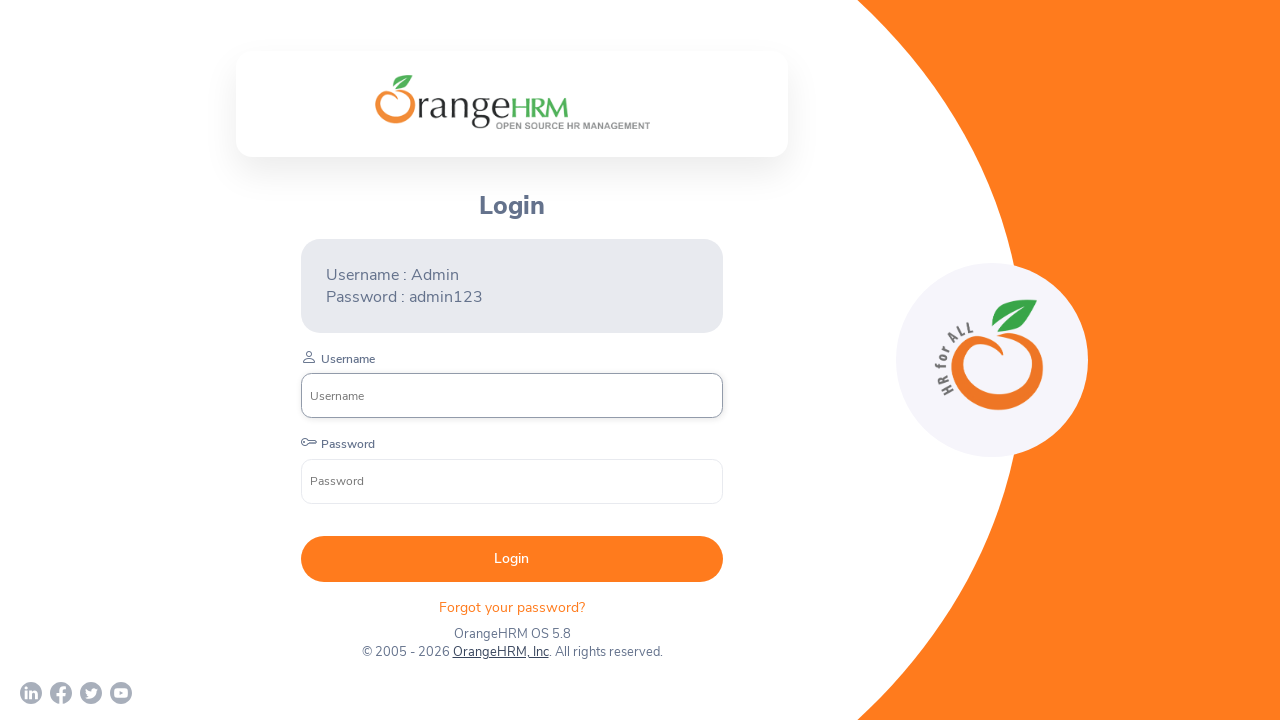

Verified that the Login button is rendered with proper styling (display property)
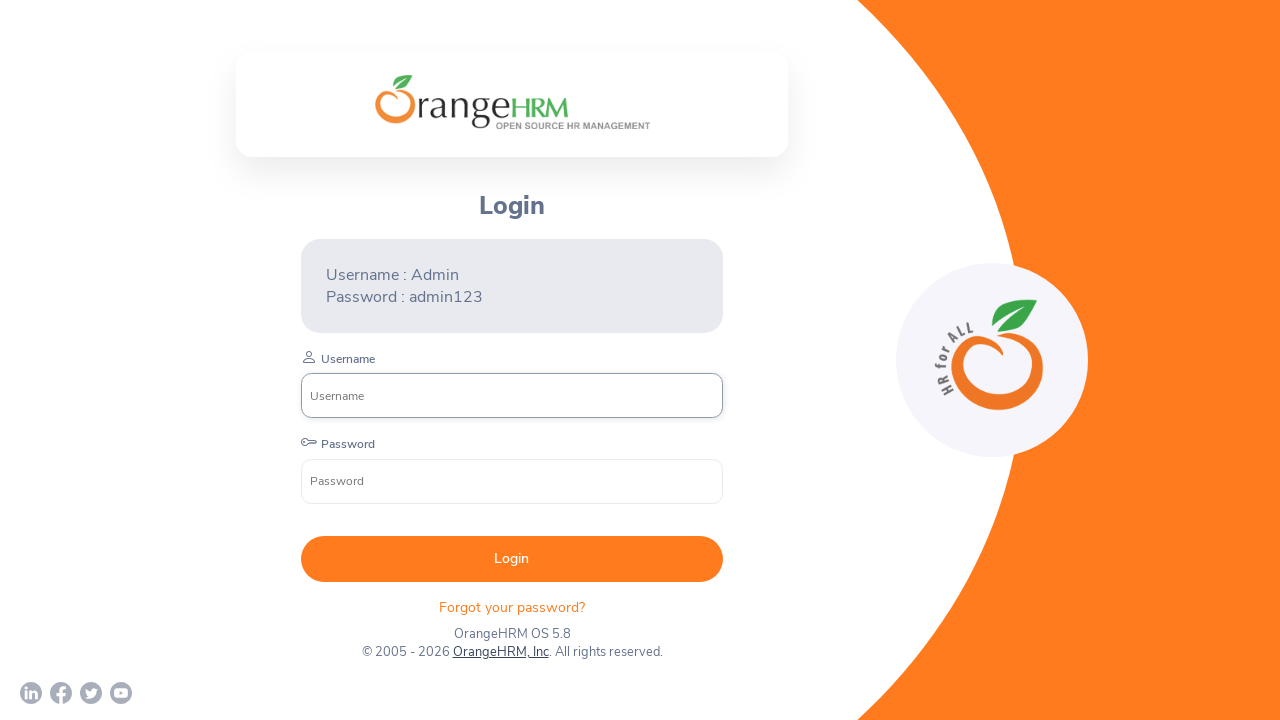

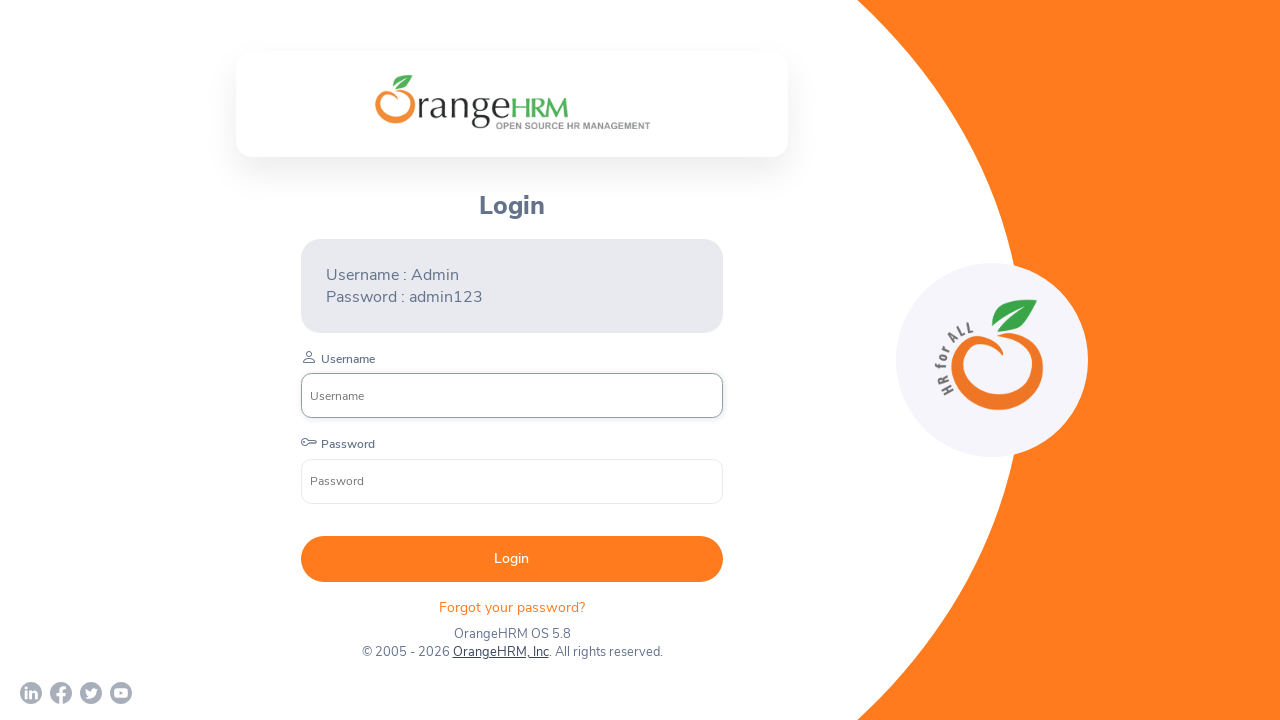